Tests Python.org search functionality by entering "pycon" in the search box and verifying results are returned

Starting URL: http://www.python.org

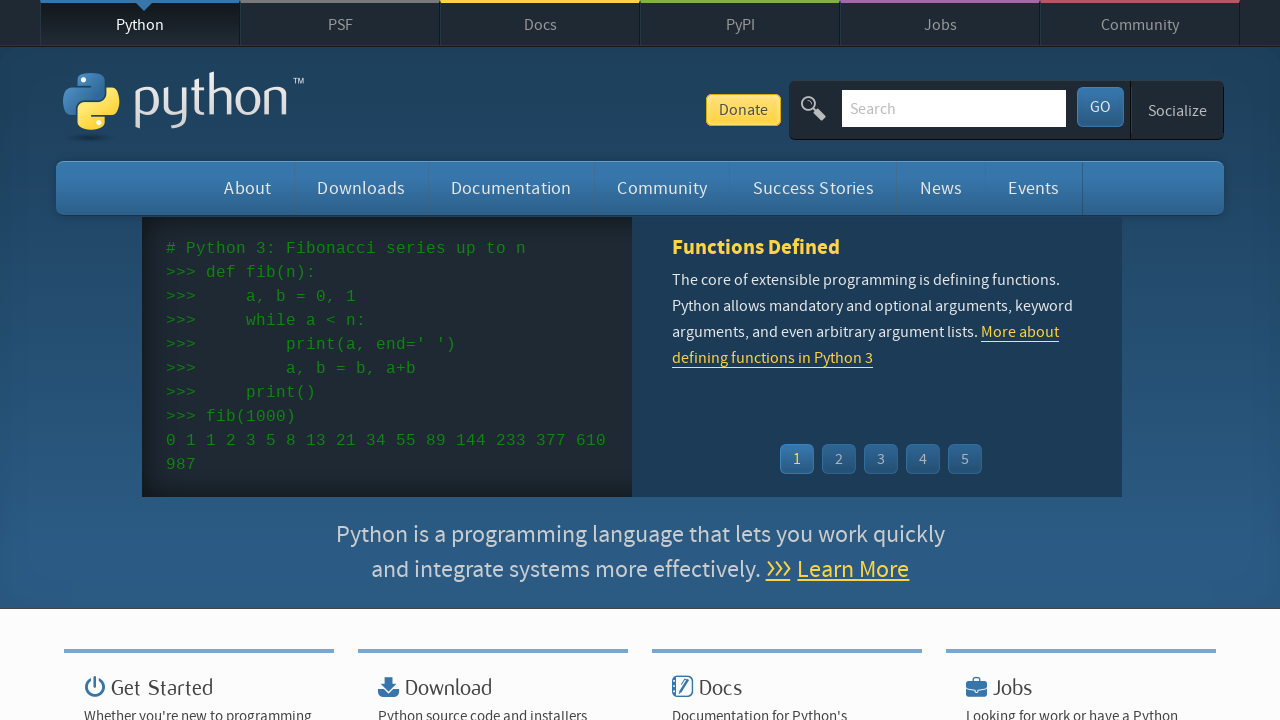

Verified 'Python' is in the page title
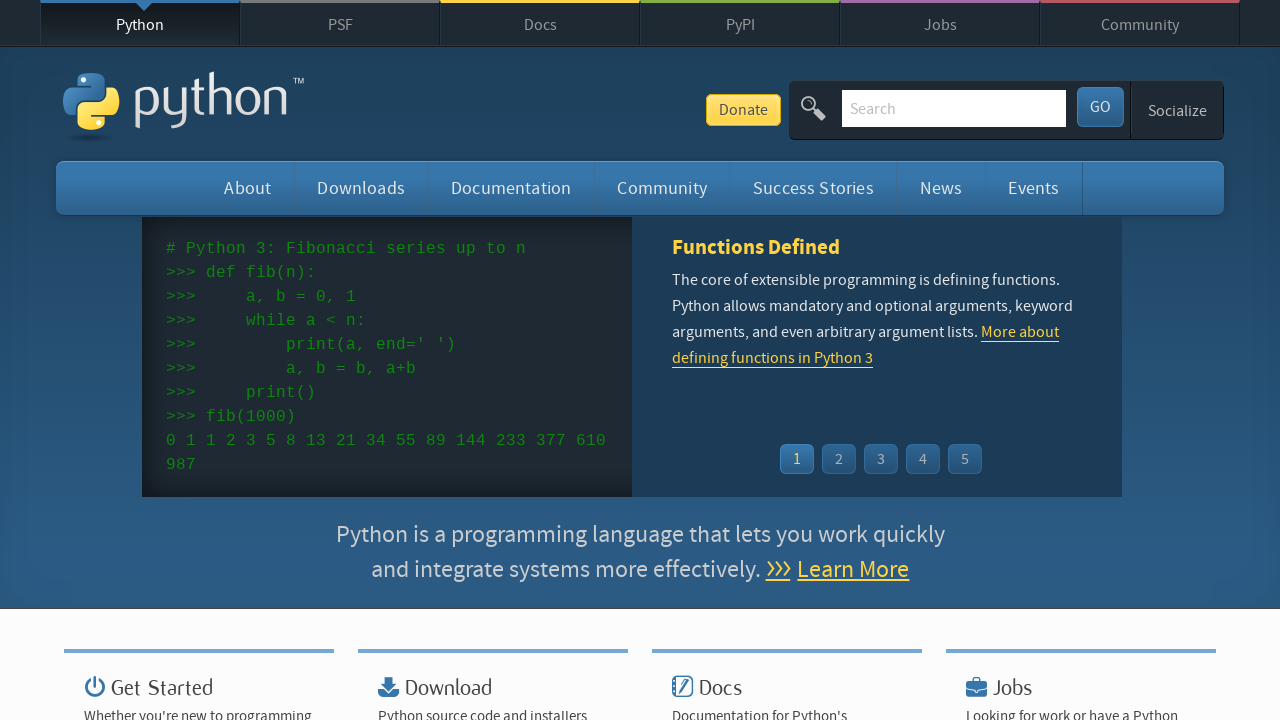

Located search input field
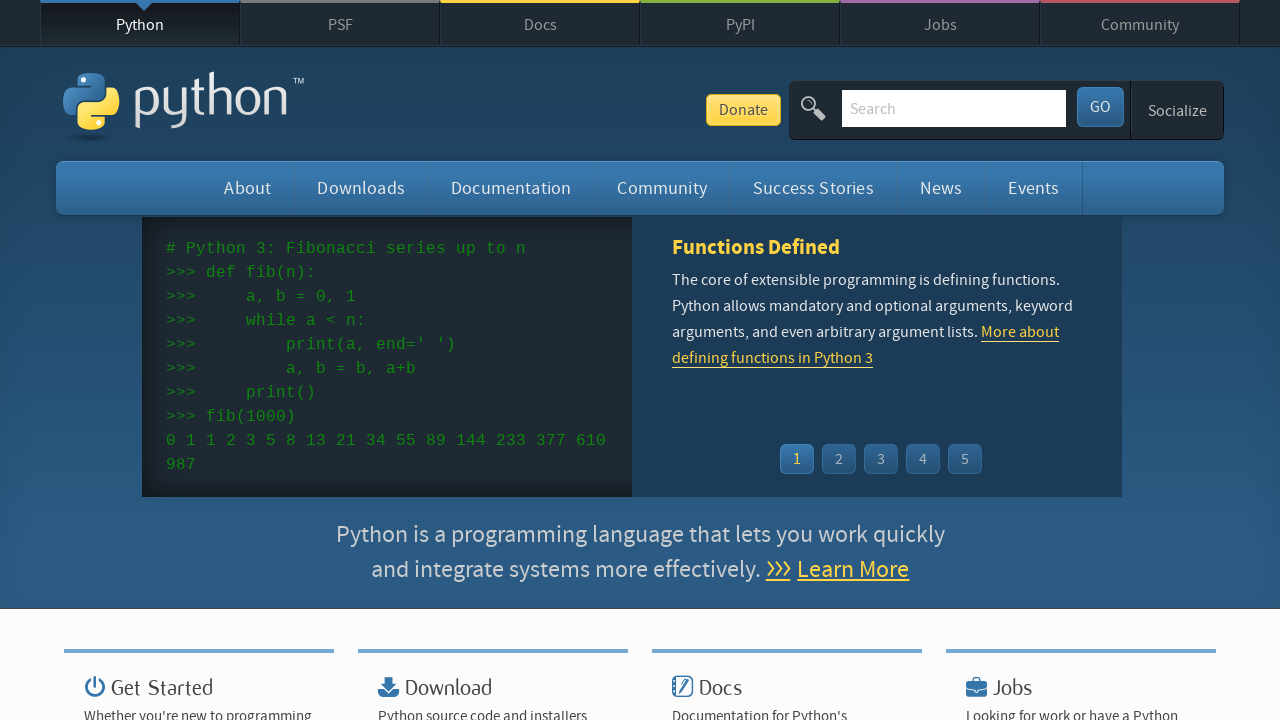

Cleared the search input field on input[name='q']
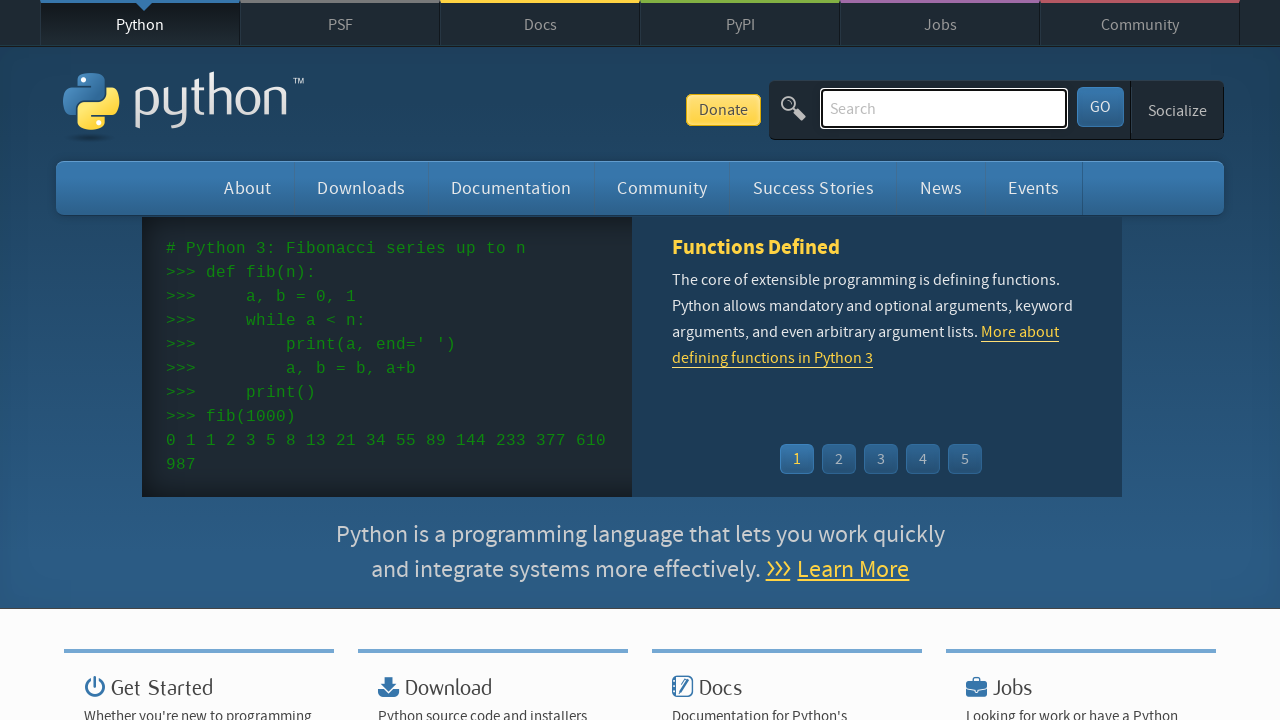

Filled search field with 'pycon' on input[name='q']
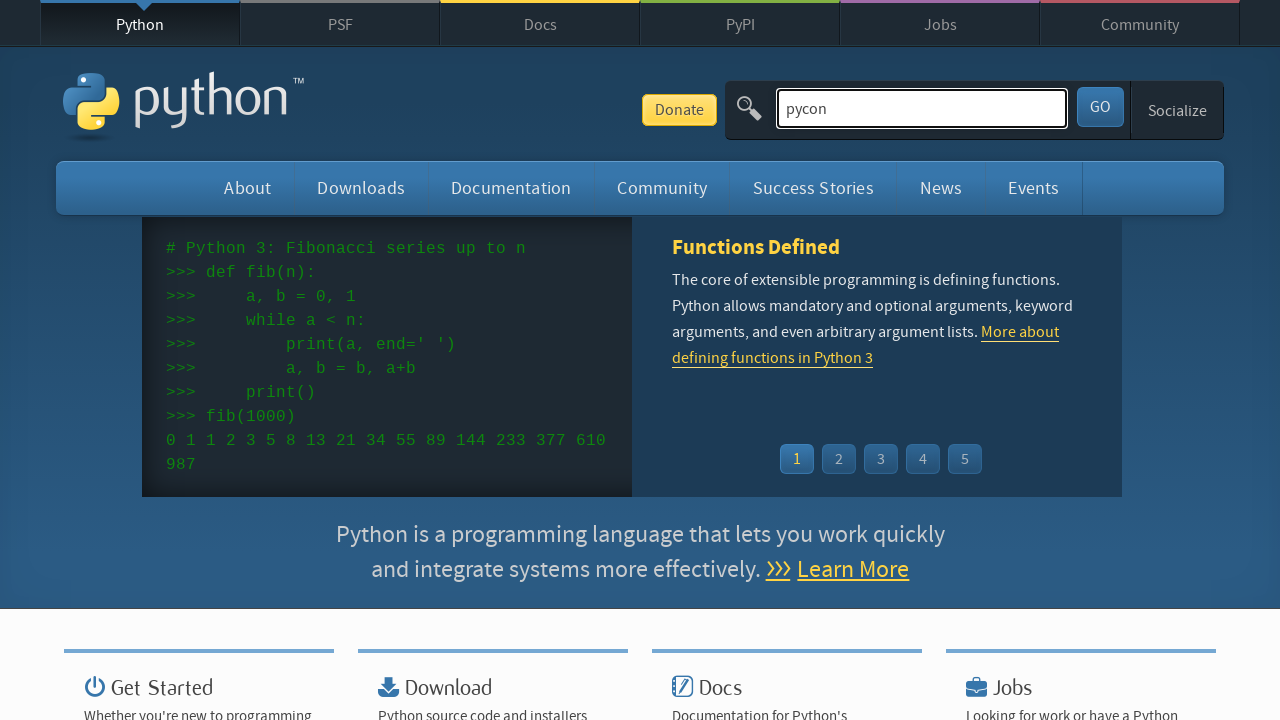

Pressed Enter to submit search query on input[name='q']
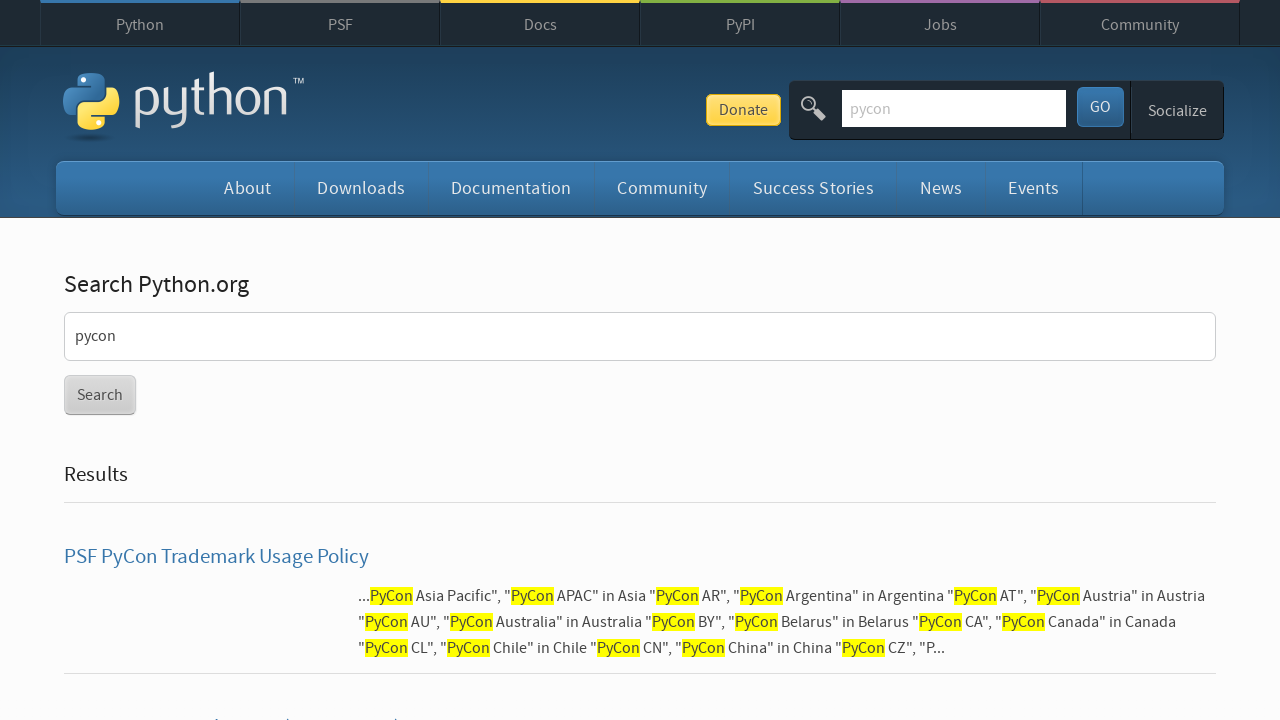

Waited for page to finish loading
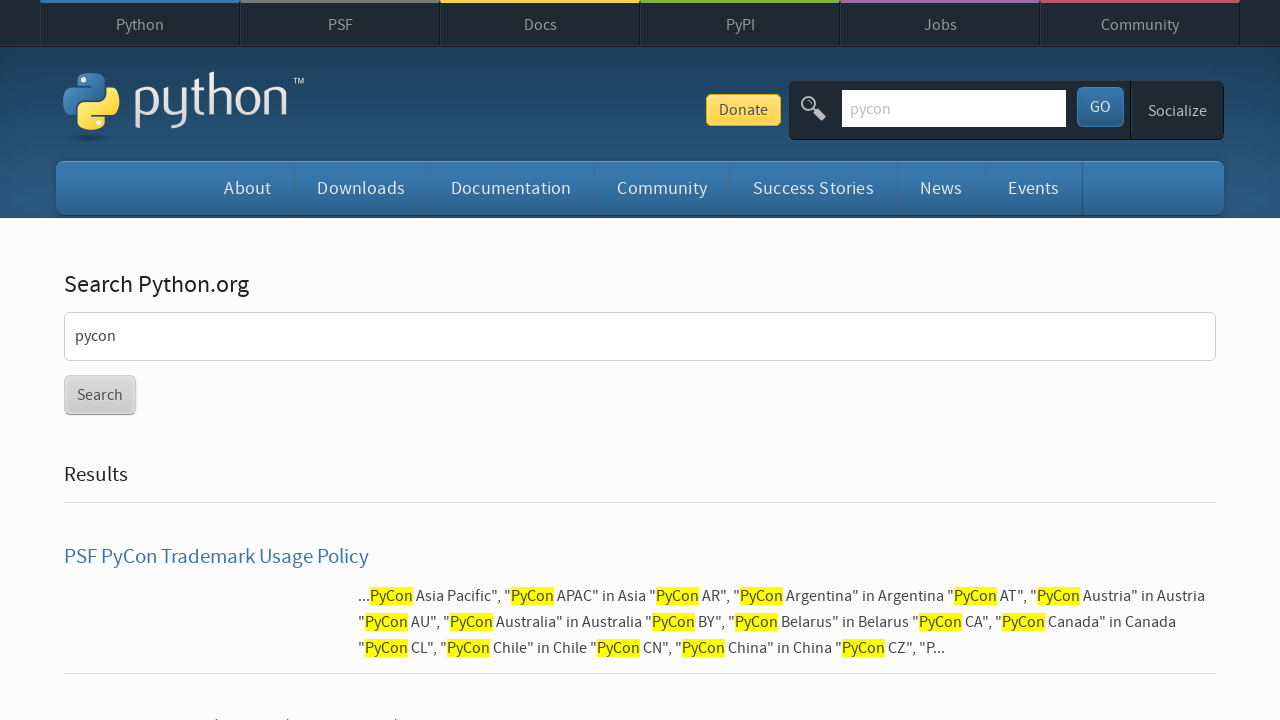

Verified search results were returned (no 'No results found' message)
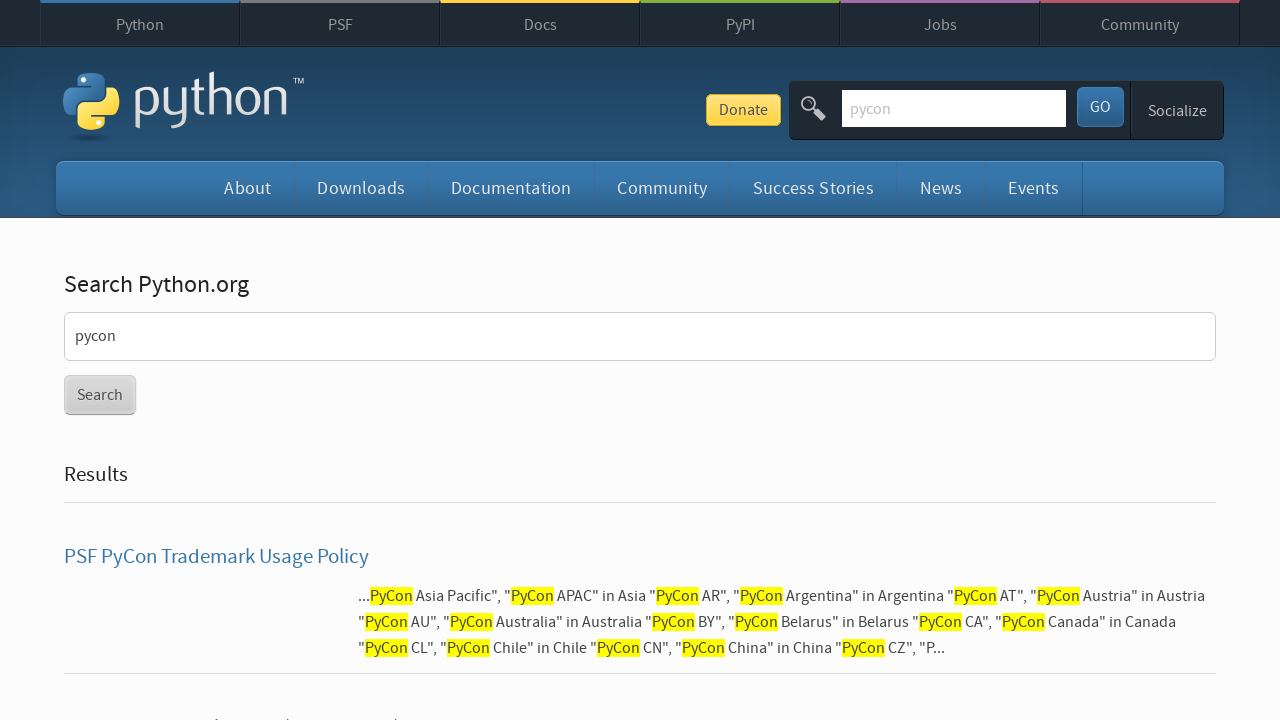

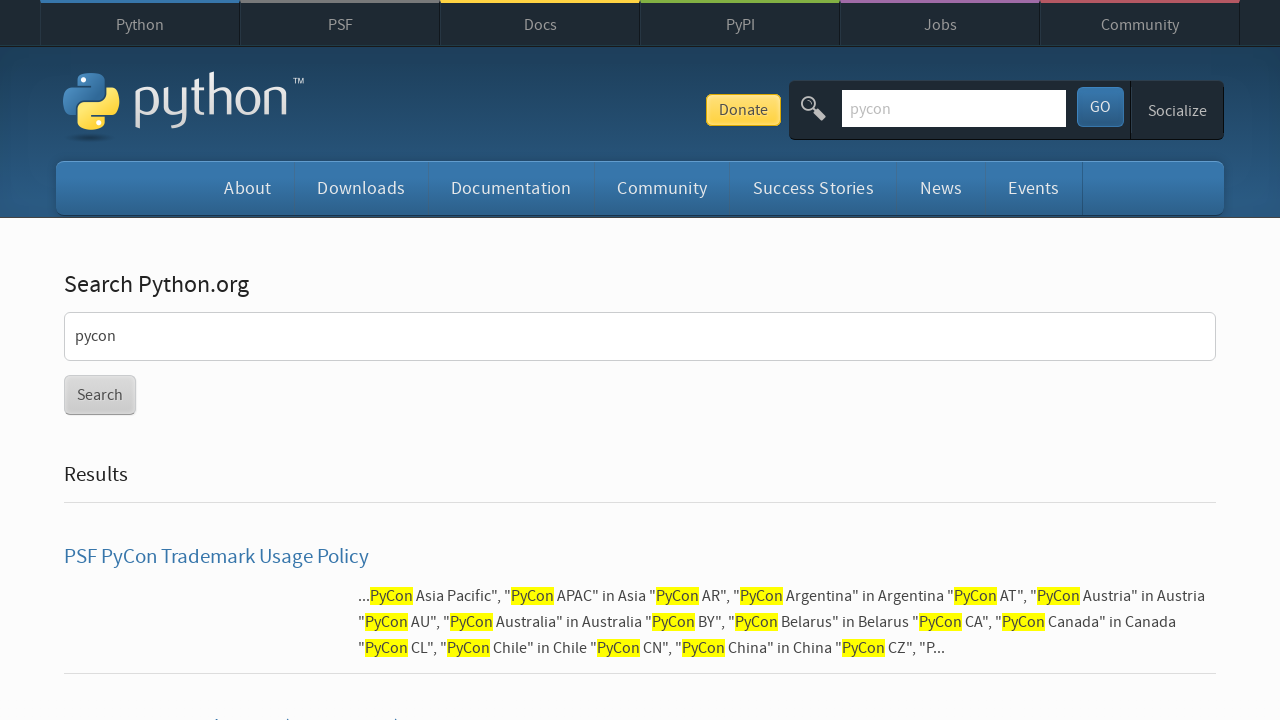